Tests that clicking Clear completed removes completed items from the list

Starting URL: https://demo.playwright.dev/todomvc

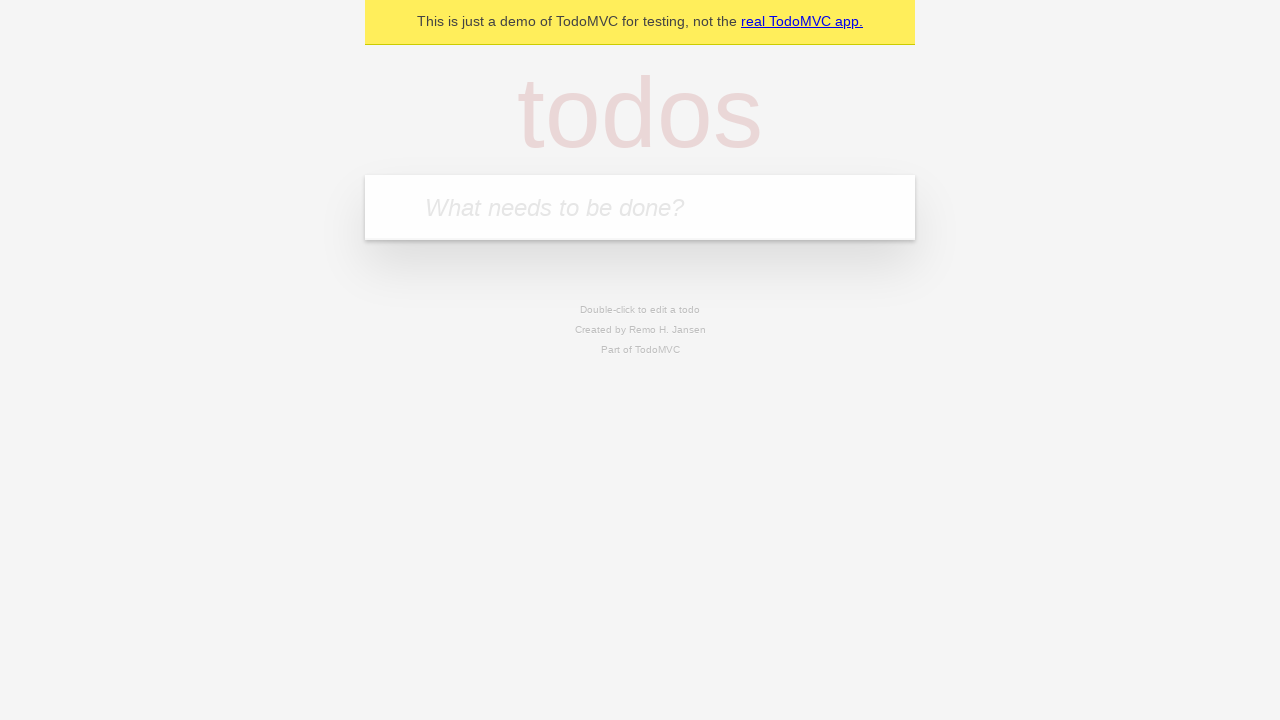

Filled new todo field with 'buy some cheese' on internal:attr=[placeholder="What needs to be done?"i]
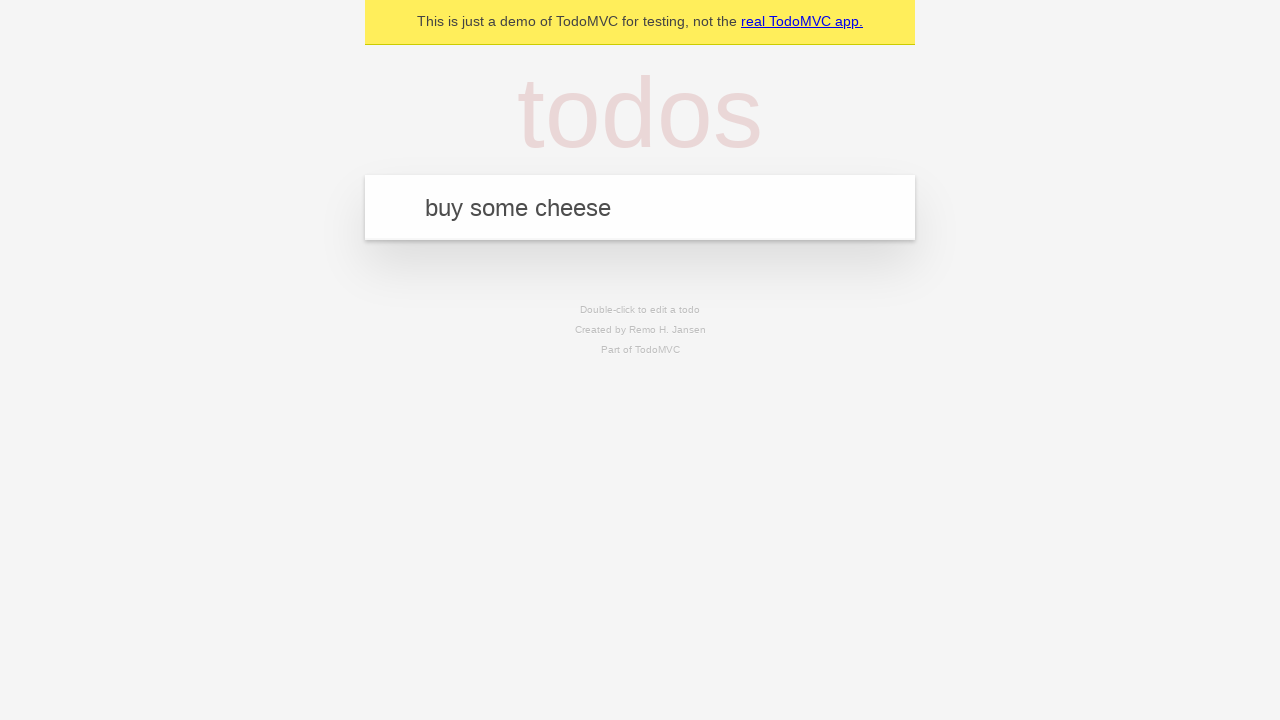

Pressed Enter to create todo 'buy some cheese' on internal:attr=[placeholder="What needs to be done?"i]
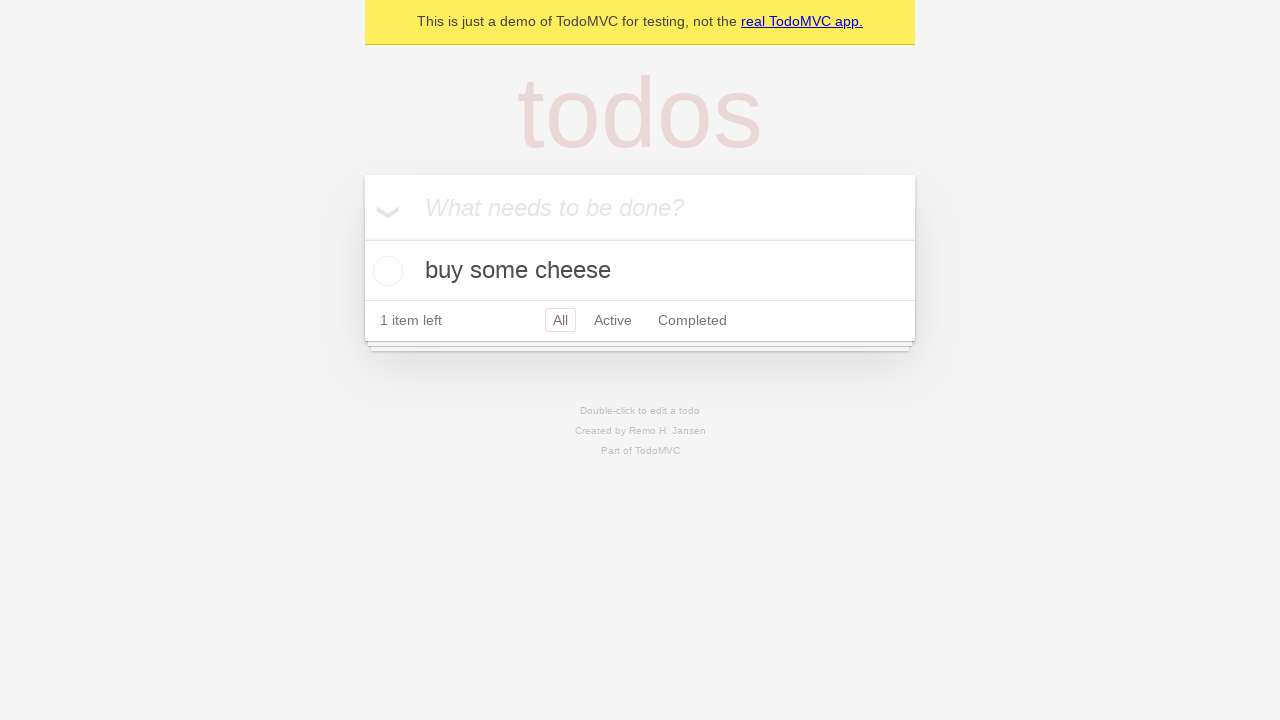

Filled new todo field with 'feed the cat' on internal:attr=[placeholder="What needs to be done?"i]
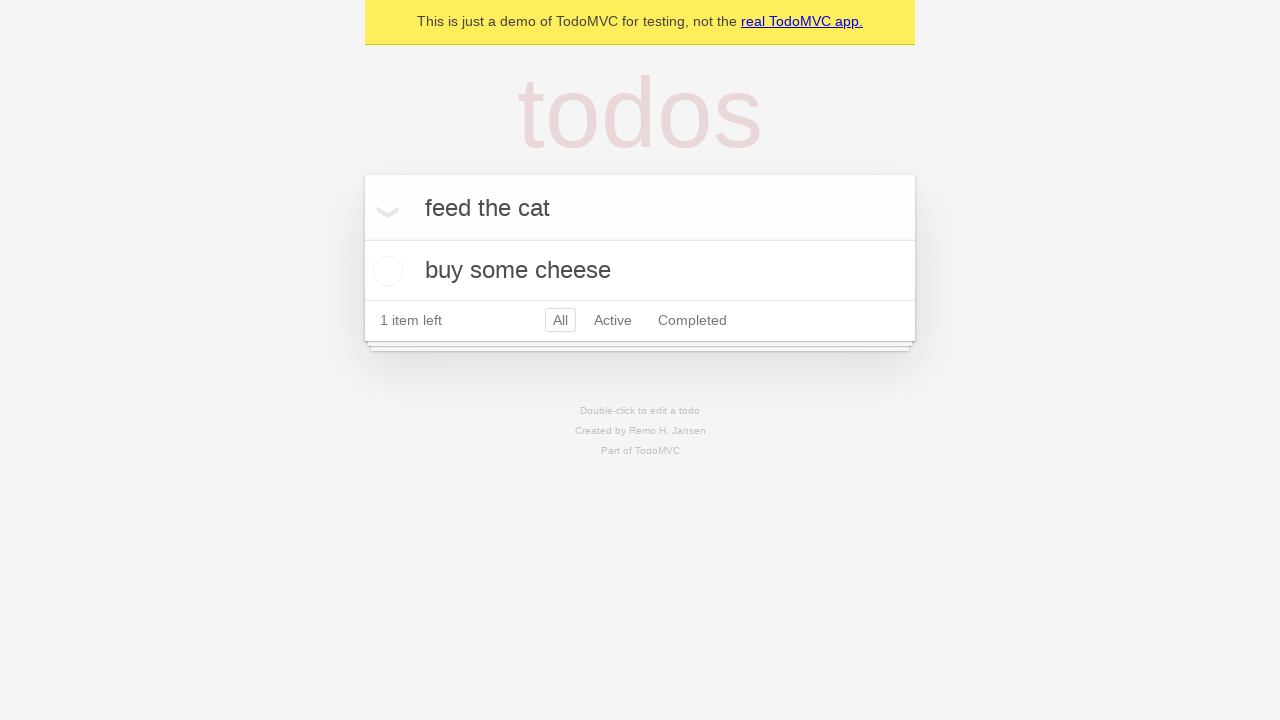

Pressed Enter to create todo 'feed the cat' on internal:attr=[placeholder="What needs to be done?"i]
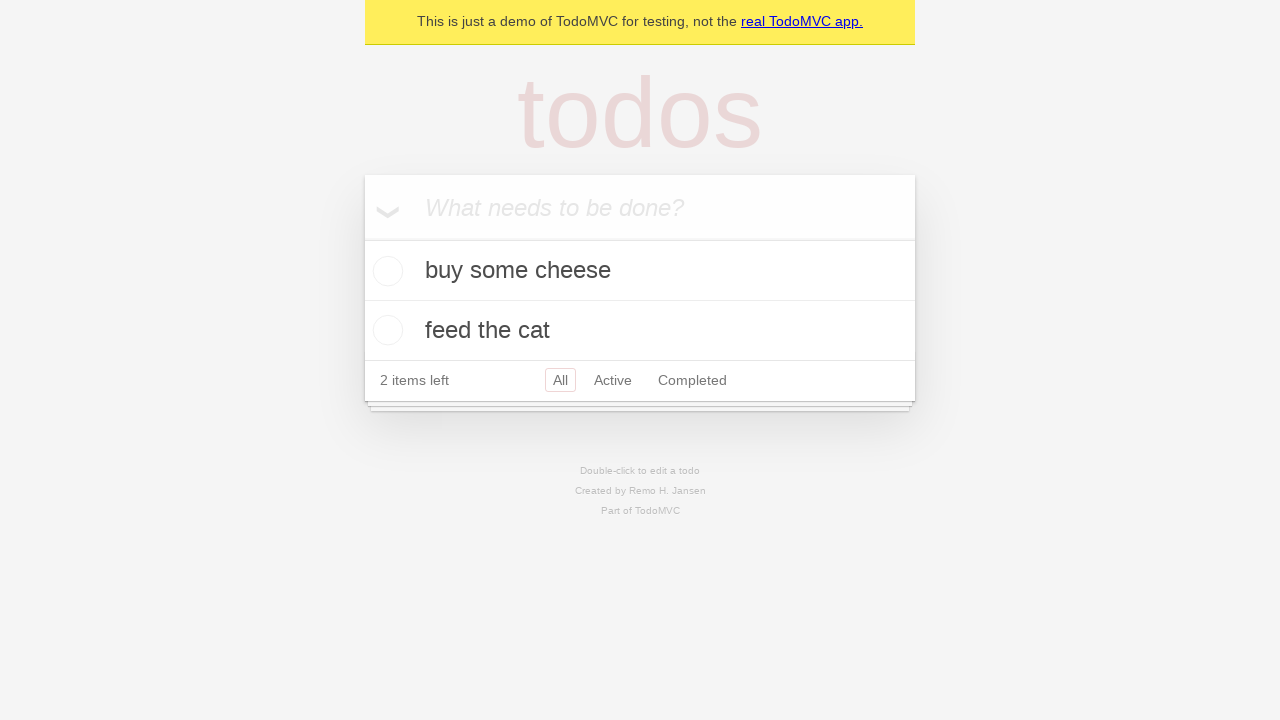

Filled new todo field with 'book a doctors appointment' on internal:attr=[placeholder="What needs to be done?"i]
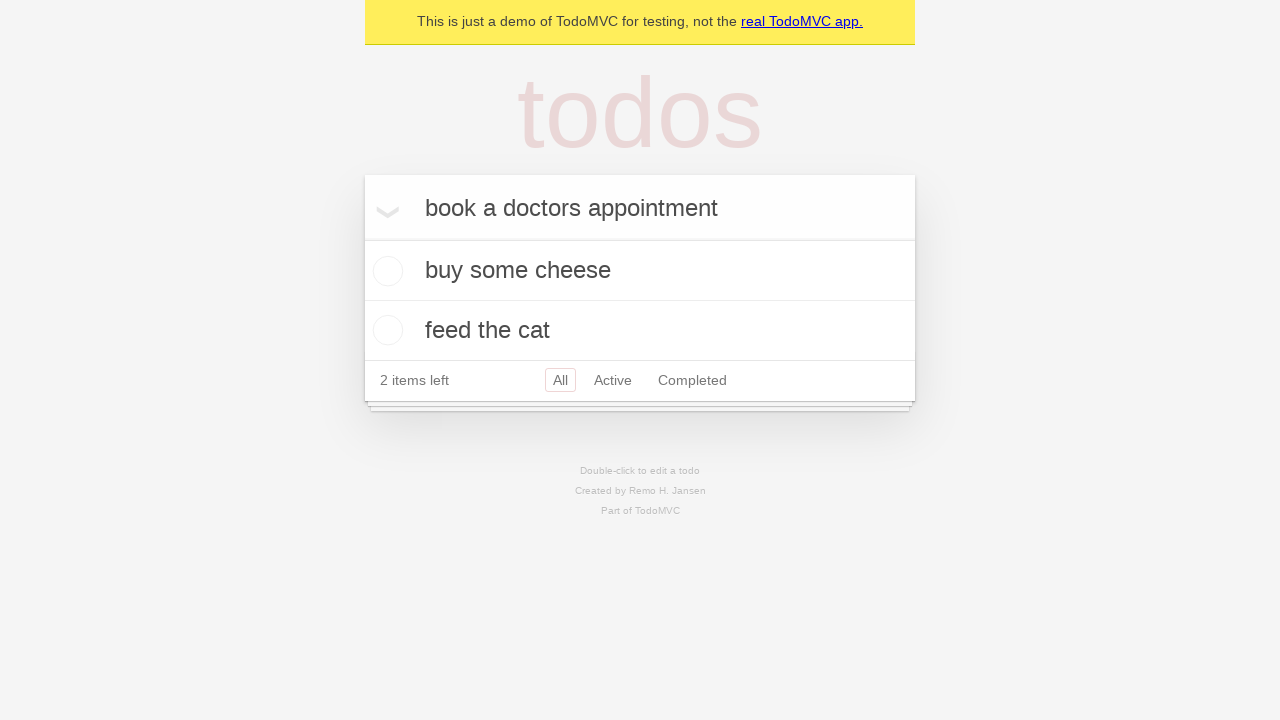

Pressed Enter to create todo 'book a doctors appointment' on internal:attr=[placeholder="What needs to be done?"i]
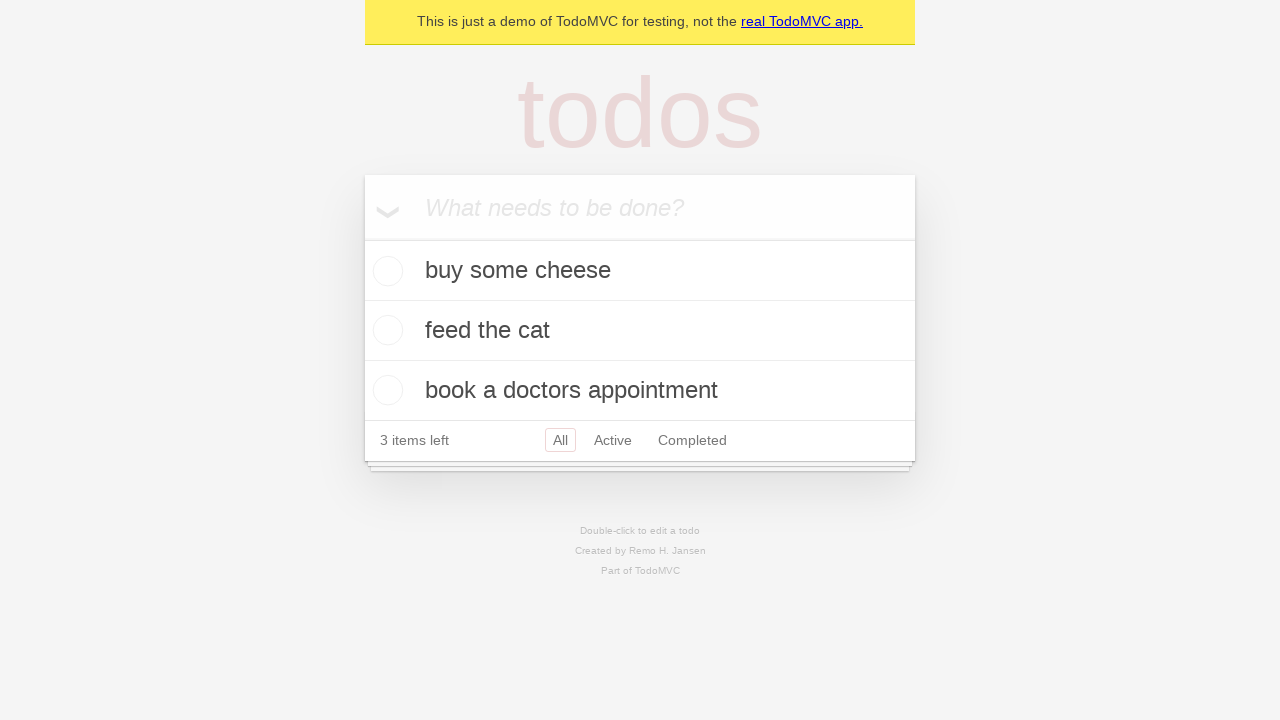

Waited for all 3 todos to be created
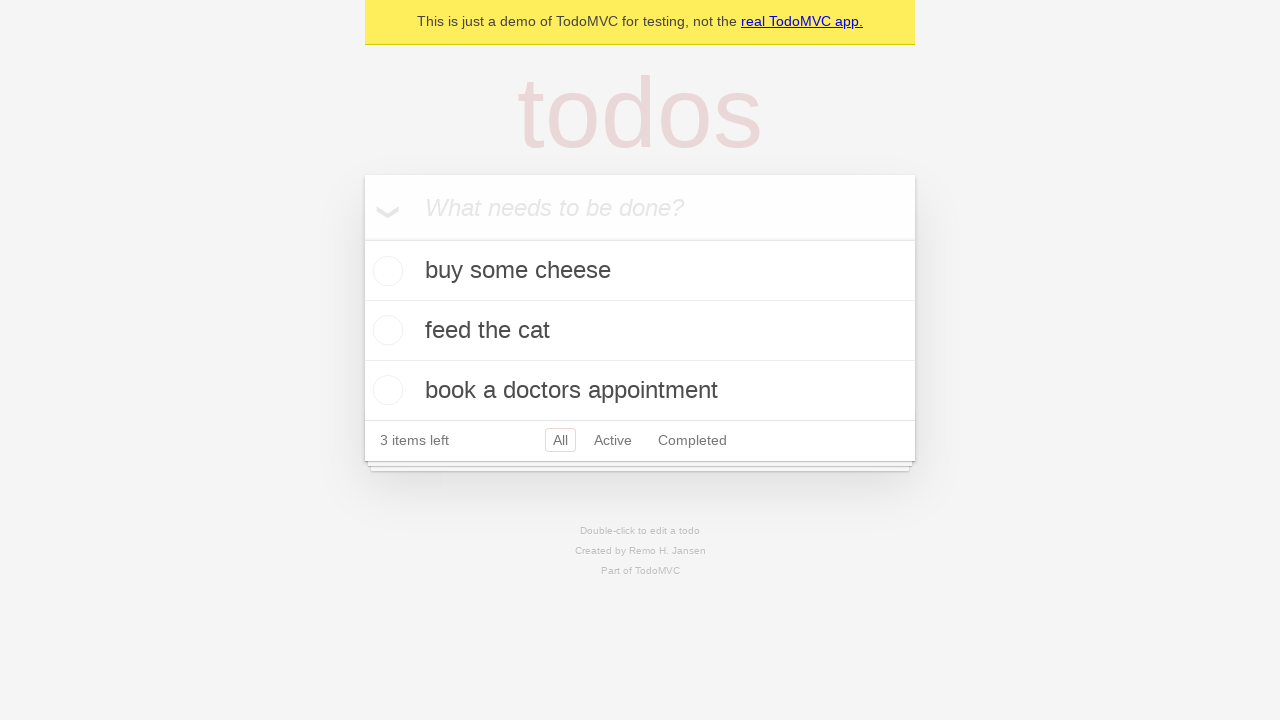

Checked the checkbox for the second todo item to mark it as completed at (385, 330) on internal:testid=[data-testid="todo-item"s] >> nth=1 >> internal:role=checkbox
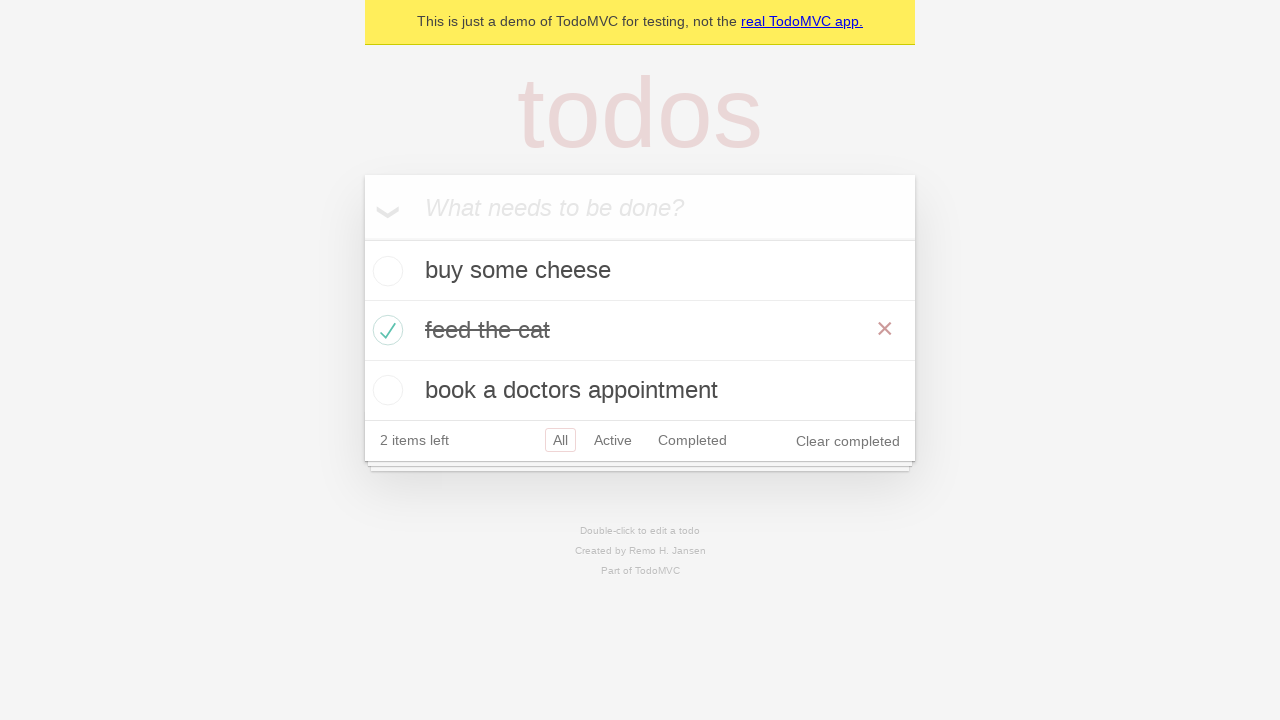

Clicked 'Clear completed' button to remove completed items at (848, 441) on internal:role=button[name="Clear completed"i]
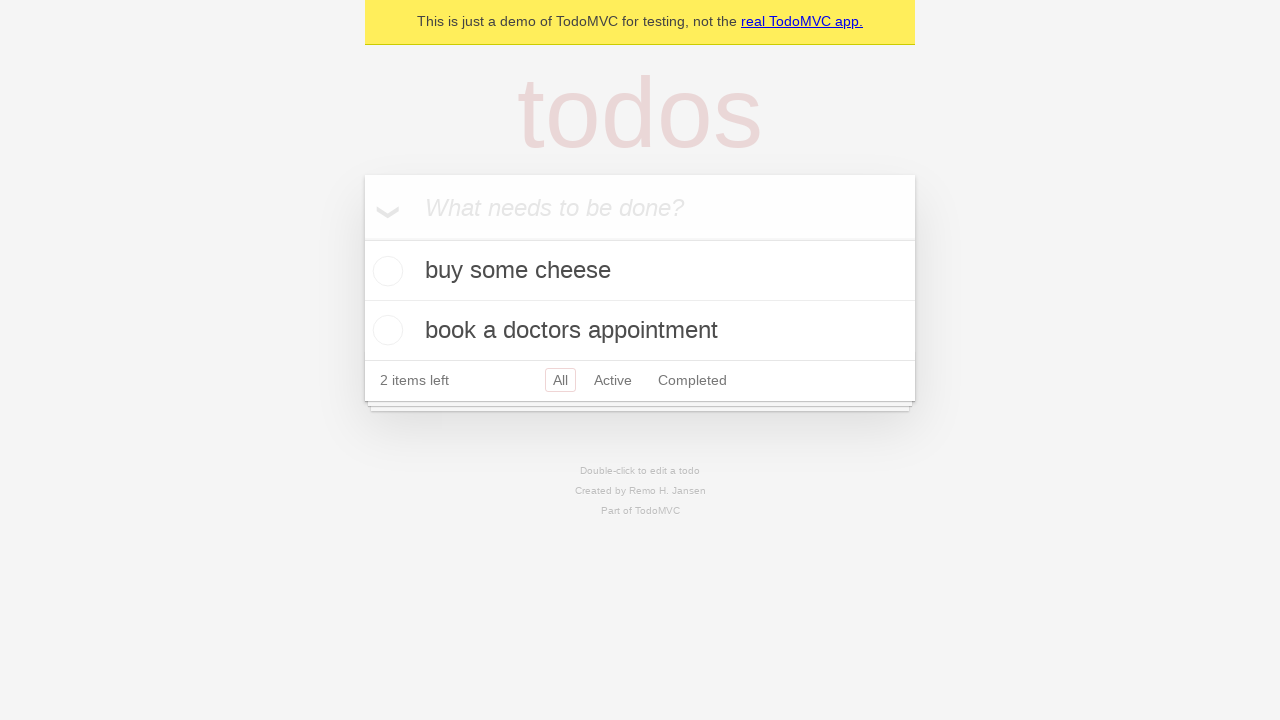

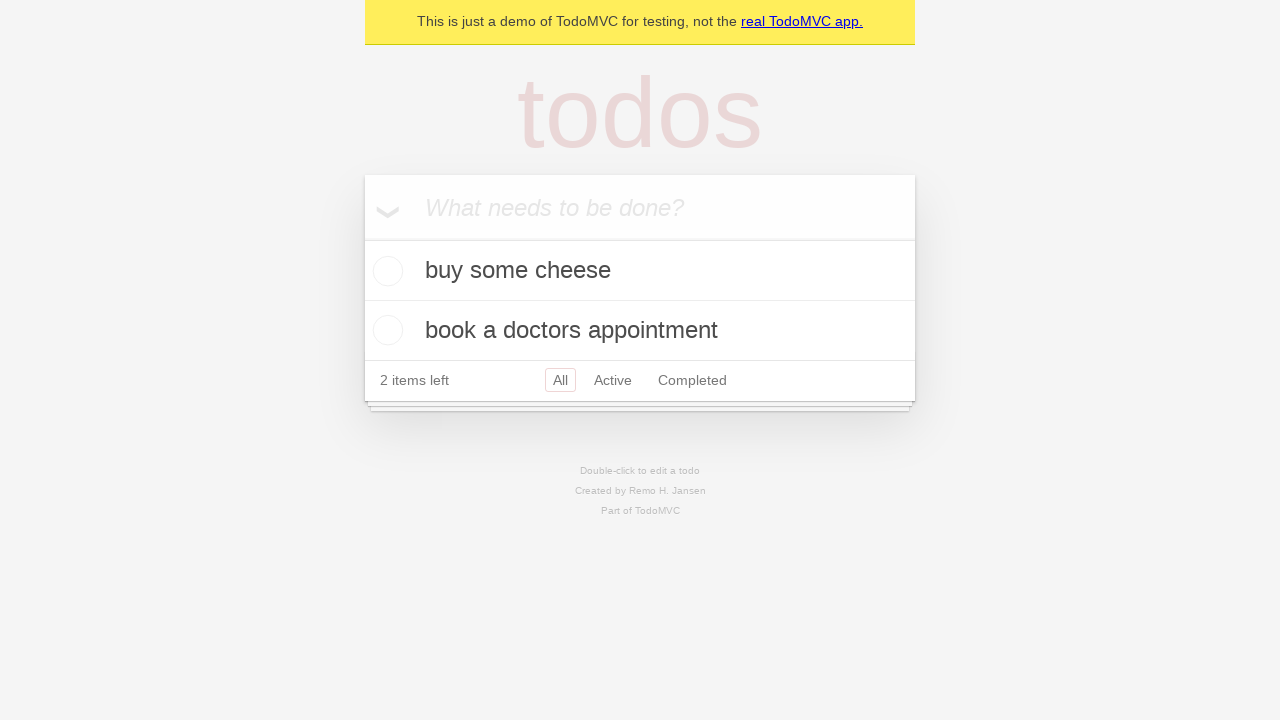